Tests form input functionality on a training ground page by filling two input fields - one with static text and another with text extracted from a product element on the page.

Starting URL: https://techstepacademy.com/training-ground

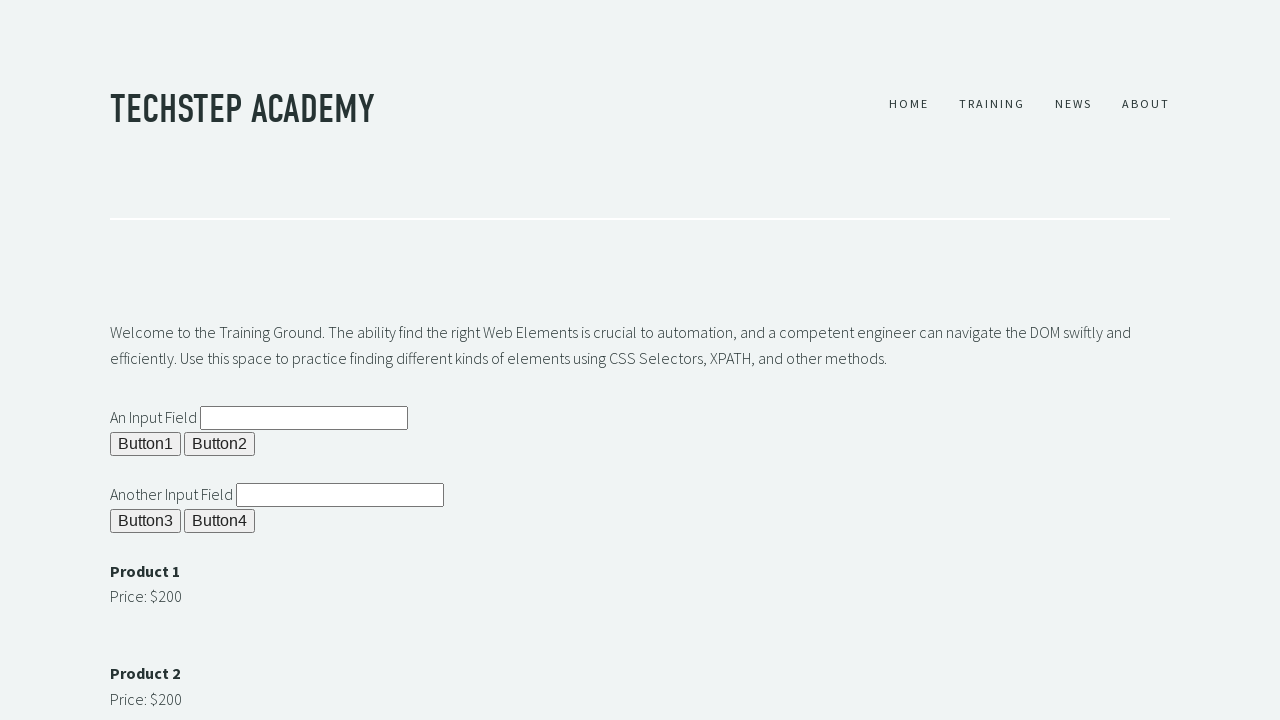

Located first input field with id 'ipt1'
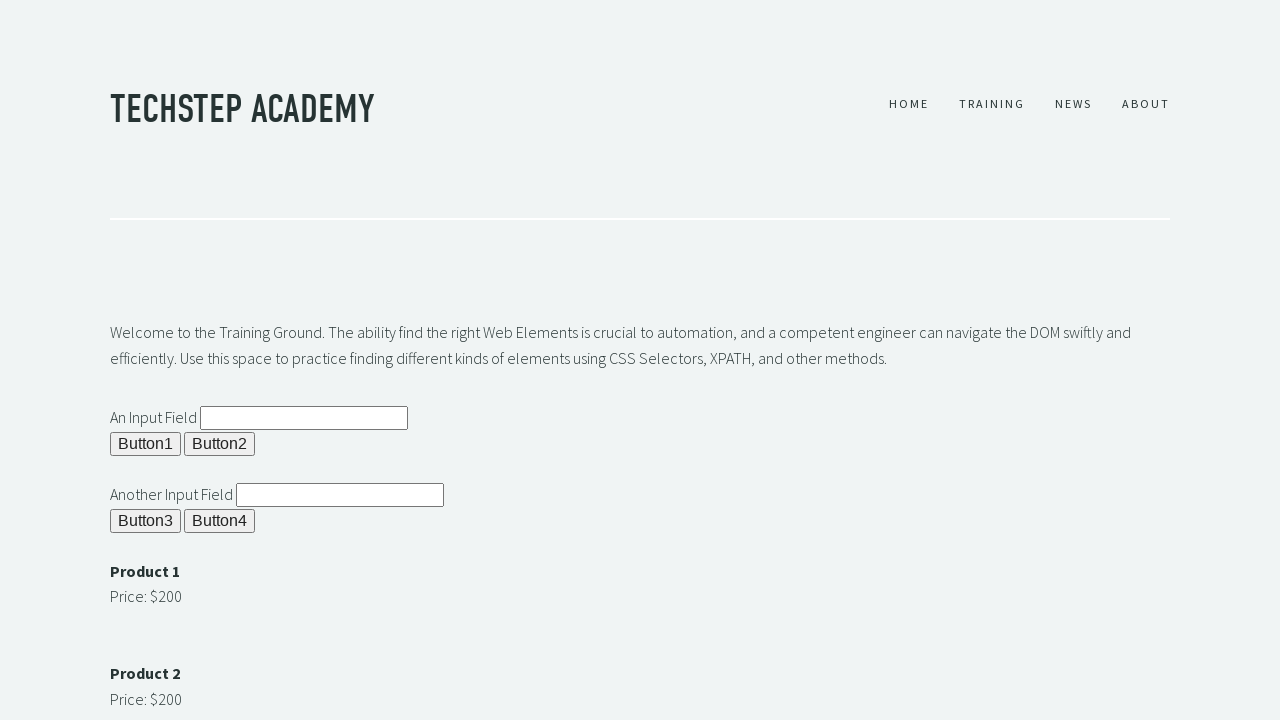

Located second input field with id 'ipt2'
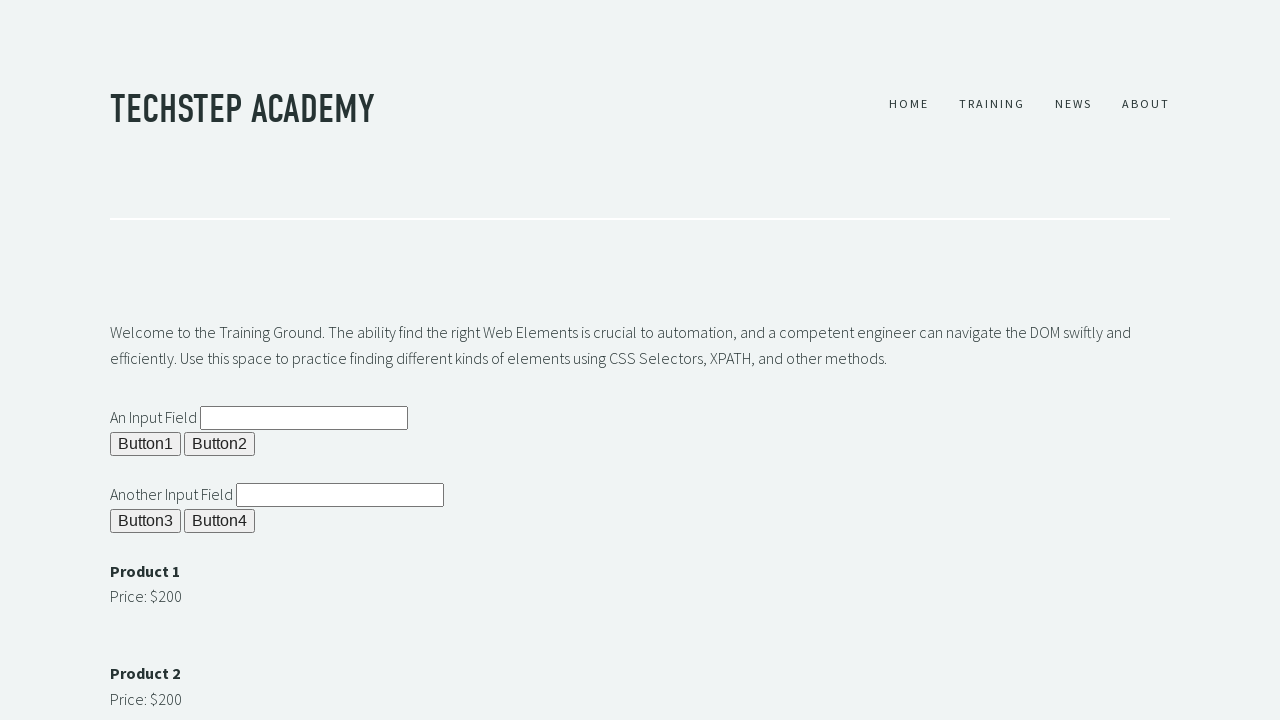

Filled second input field with 'hey you' on input[id="ipt2"]
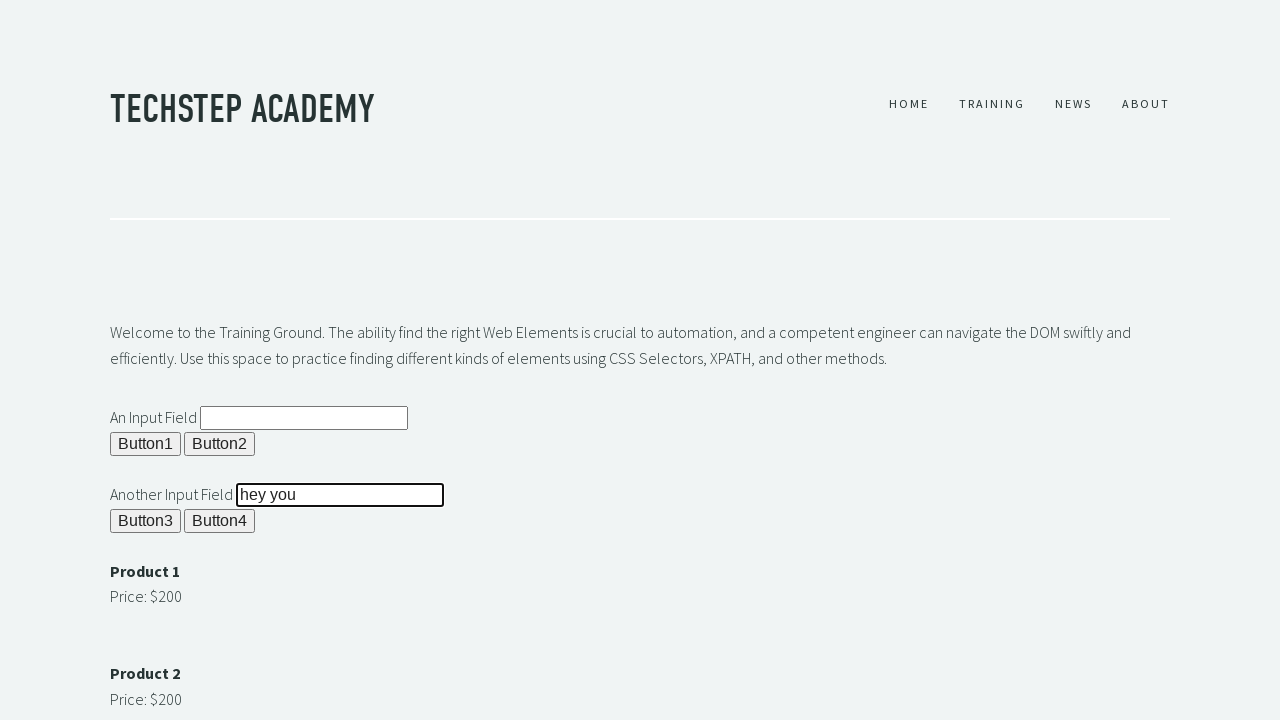

Extracted product text from Product 1 element
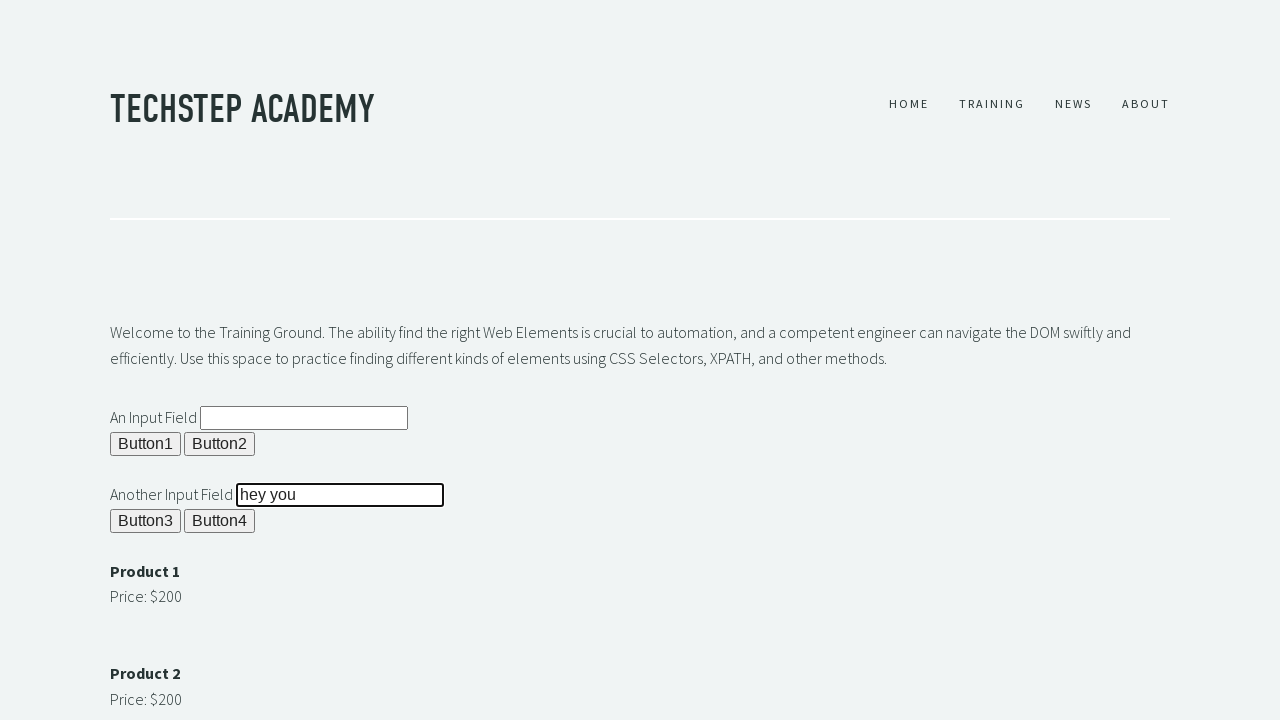

Filled first input field with extracted product text on input[id="ipt1"]
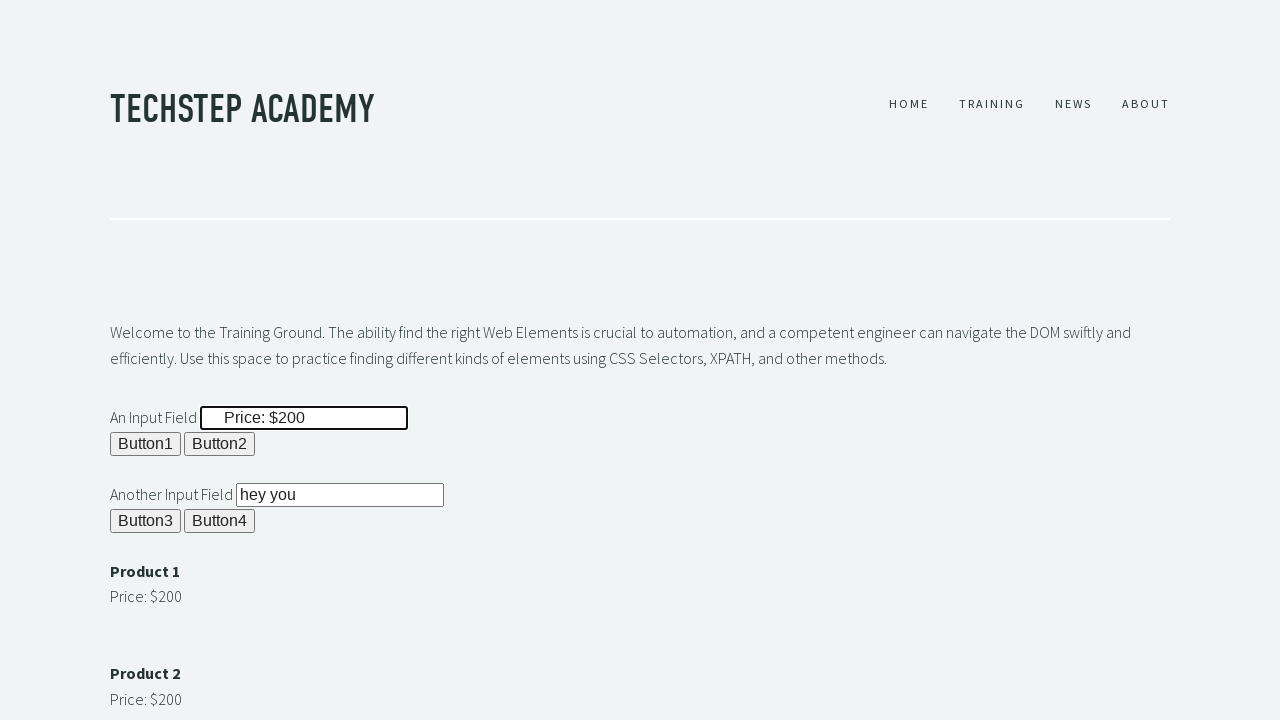

Verified second input field contains expected value 'hey you'
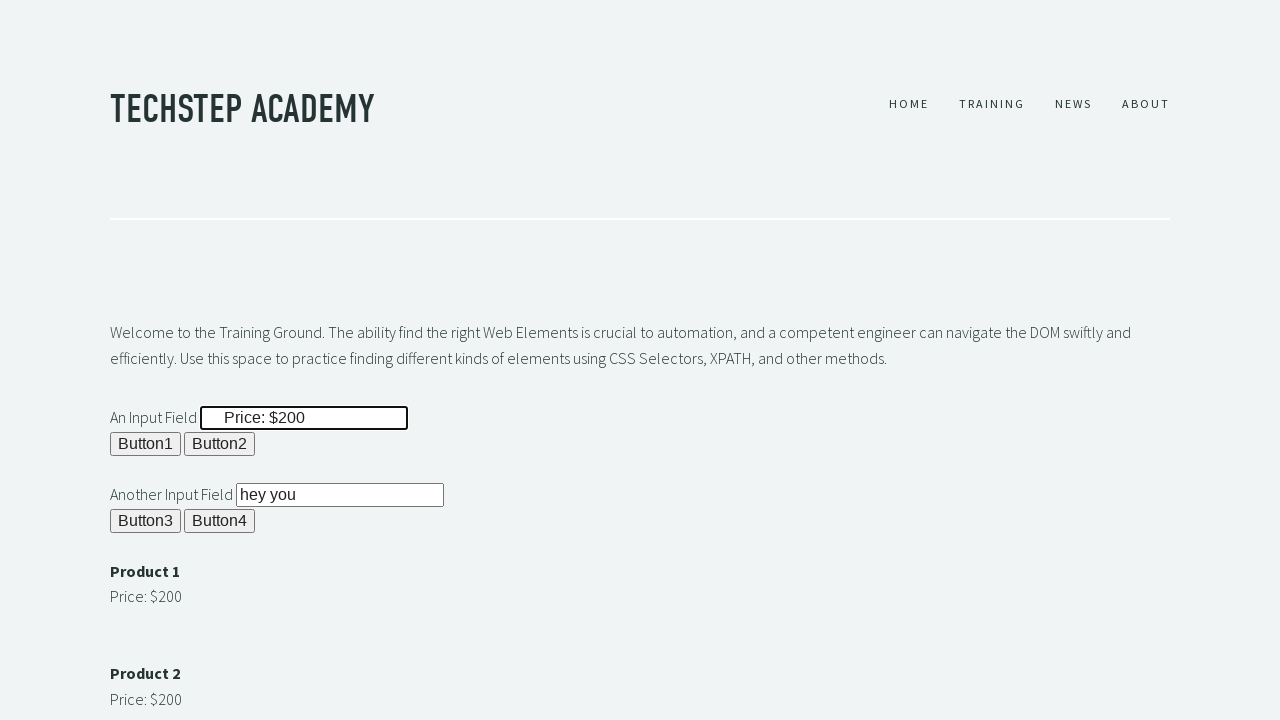

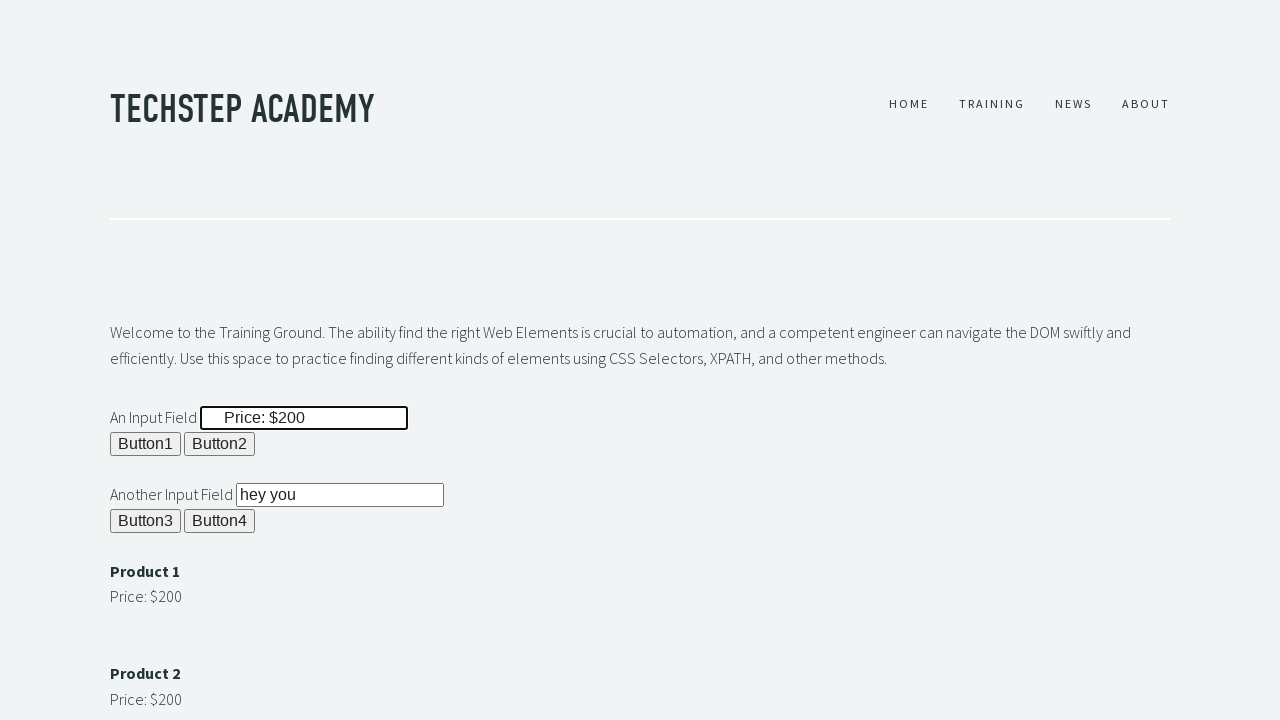